Navigates to a challenging DOM page and uses JavaScript executor to extract page information including domain, URL, and title, then scrolls down the page

Starting URL: https://the-internet.herokuapp.com/challenging_dom

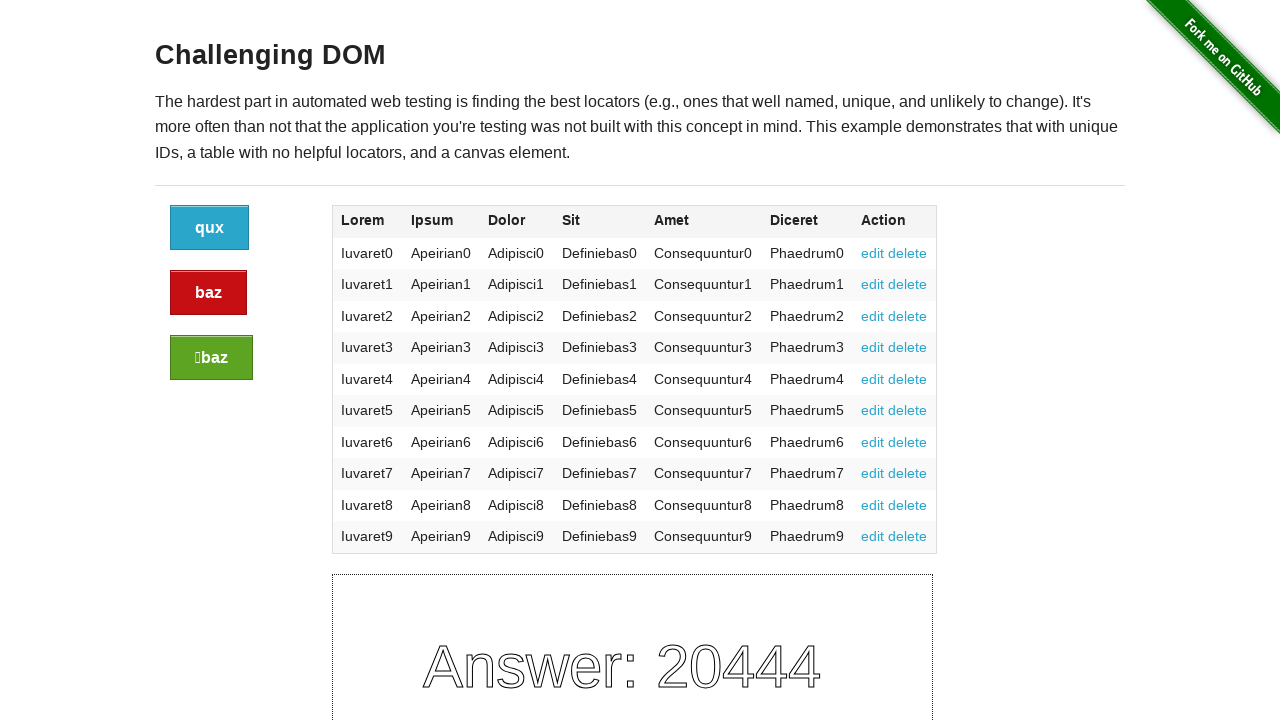

Extracted domain name from page using JavaScript
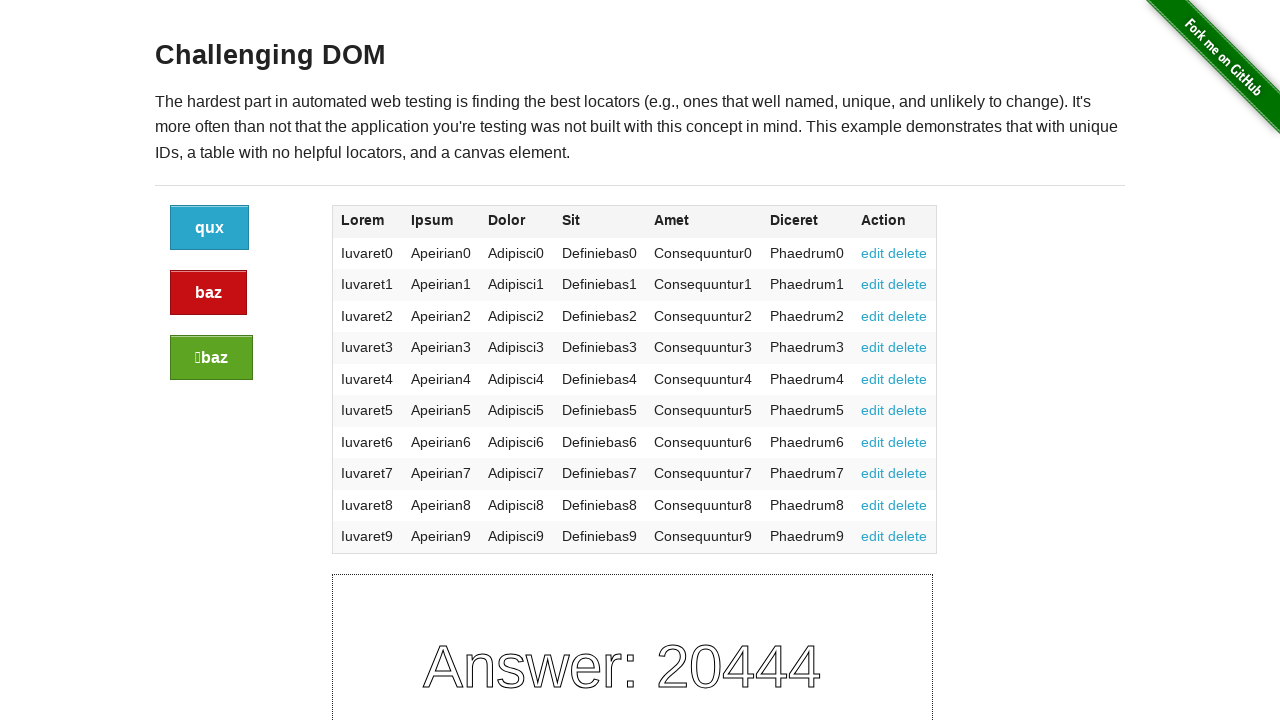

Extracted URL from page using JavaScript
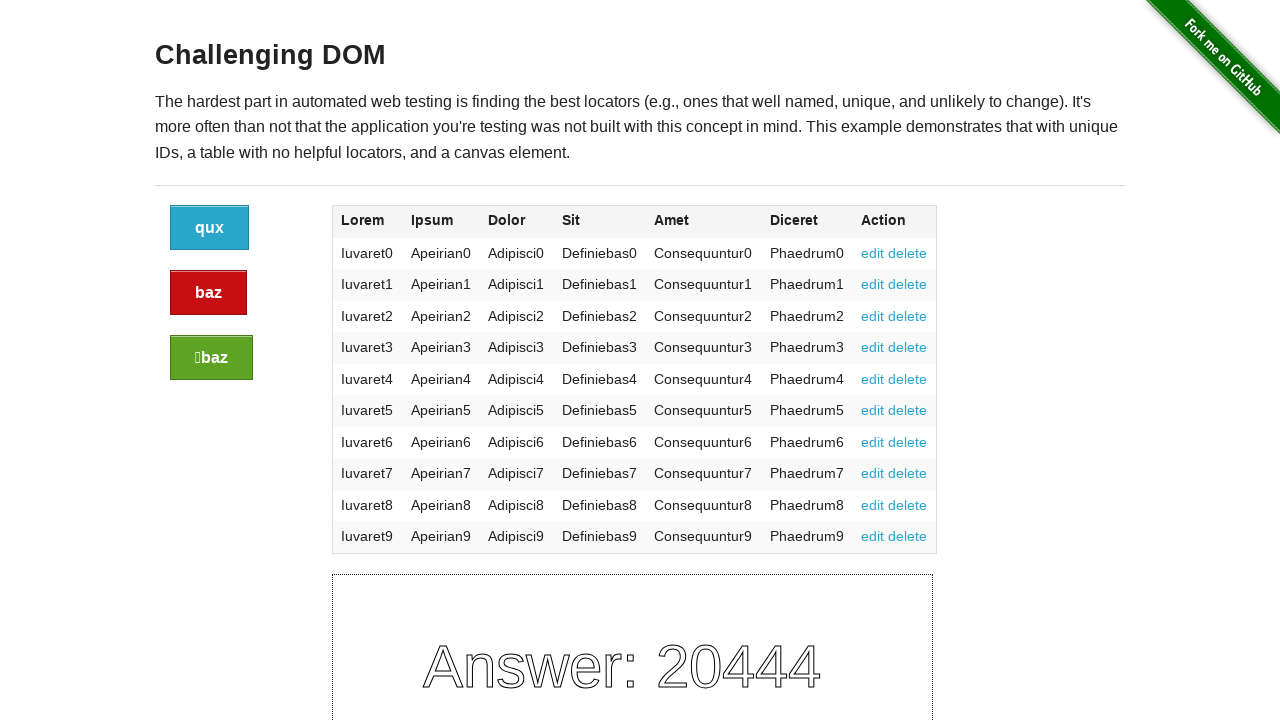

Extracted page title using JavaScript
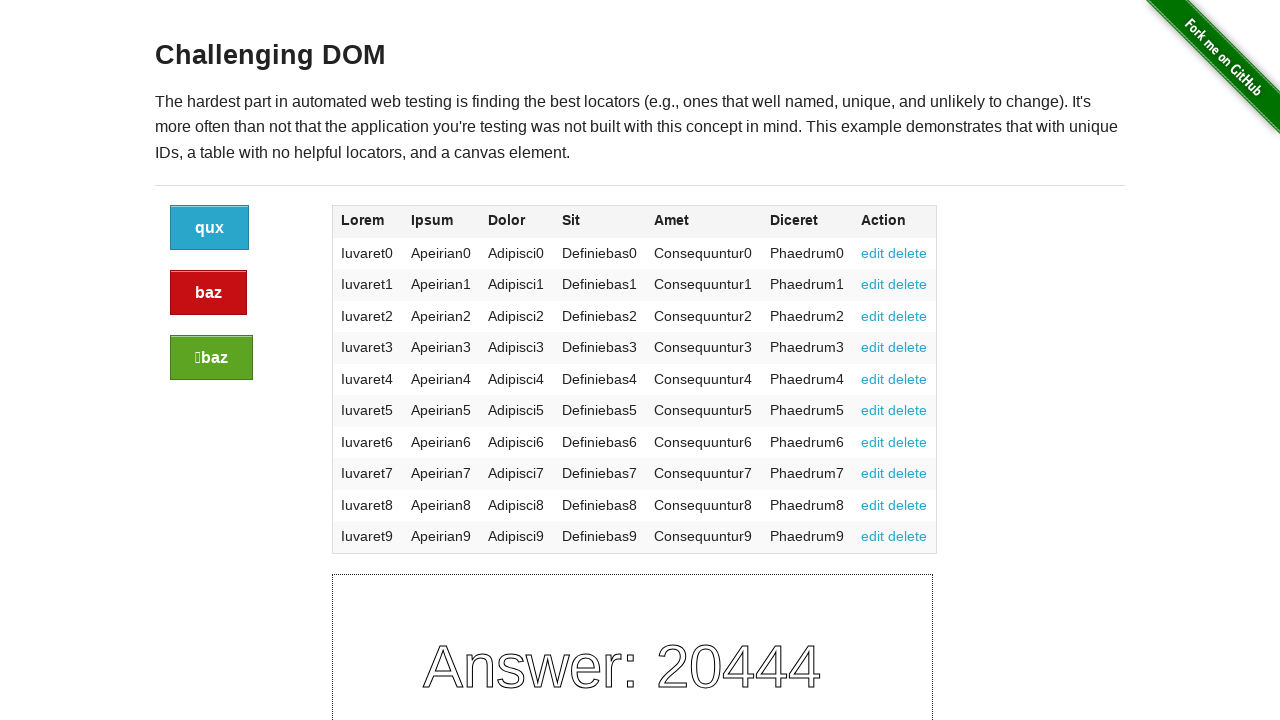

Scrolled down the page by 600 pixels
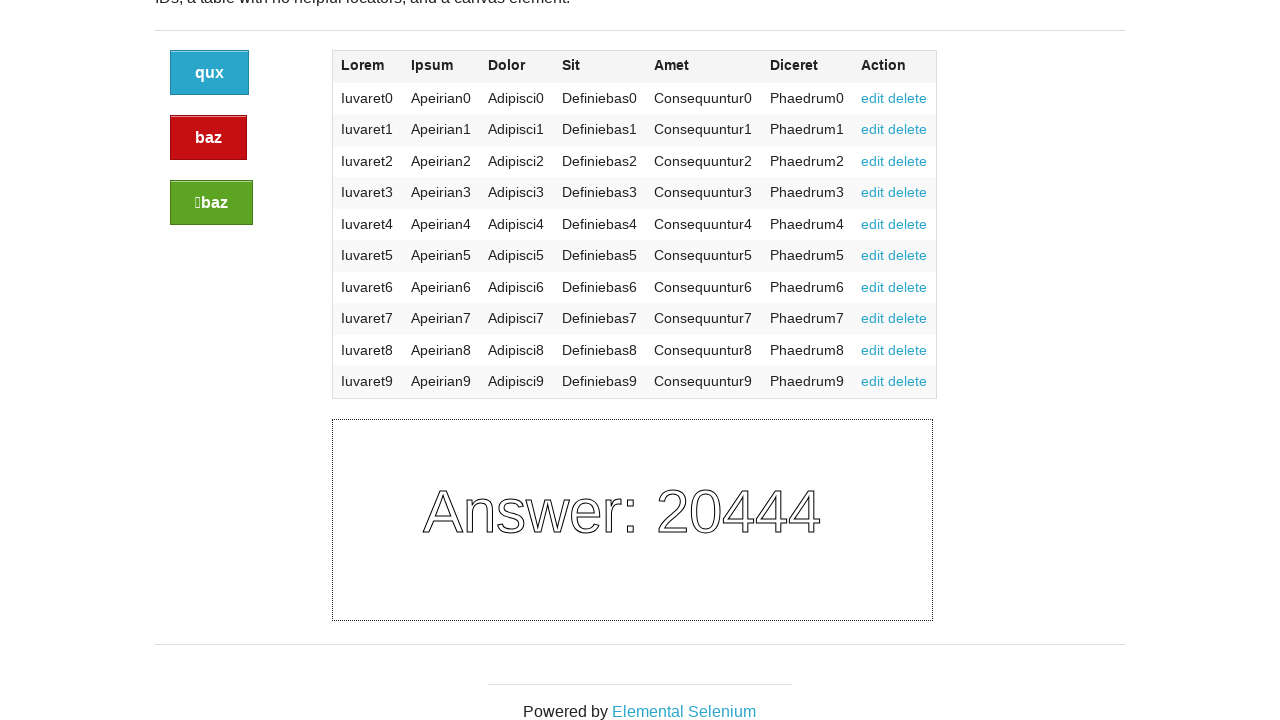

Waited 2 seconds after scrolling
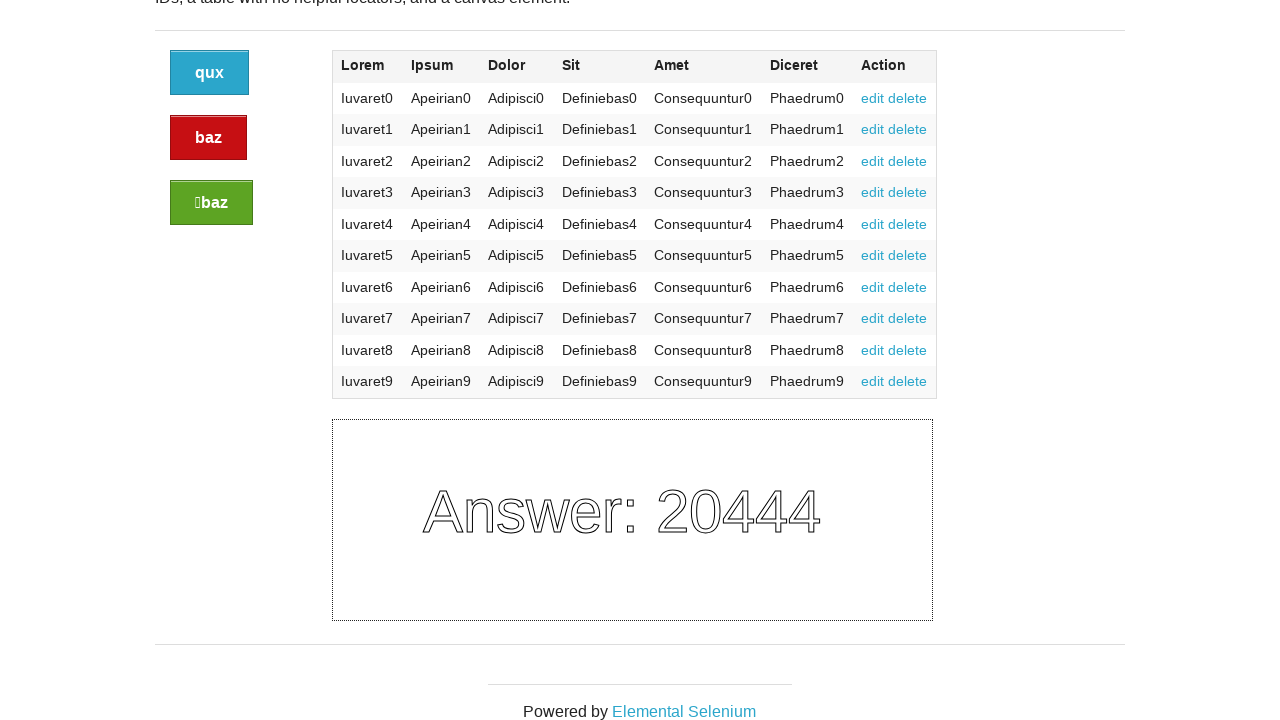

Retrieved count of script elements on page
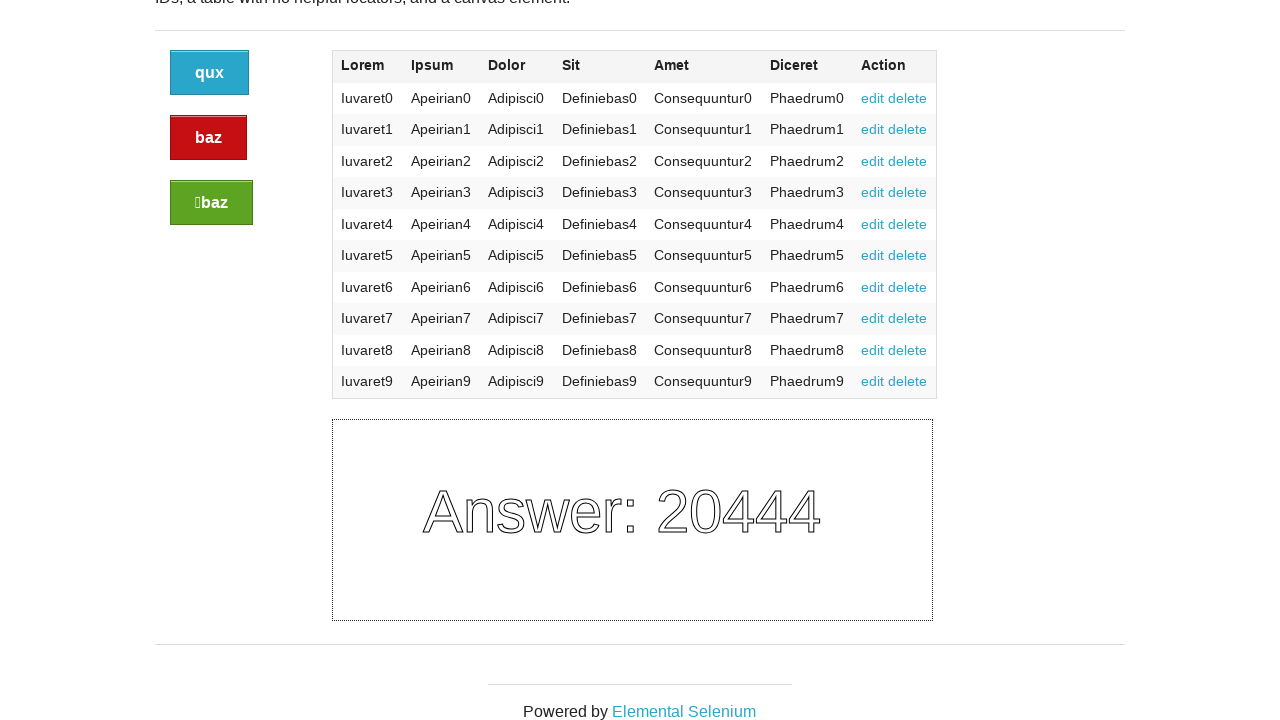

Extracted innerHTML content from 7th script element
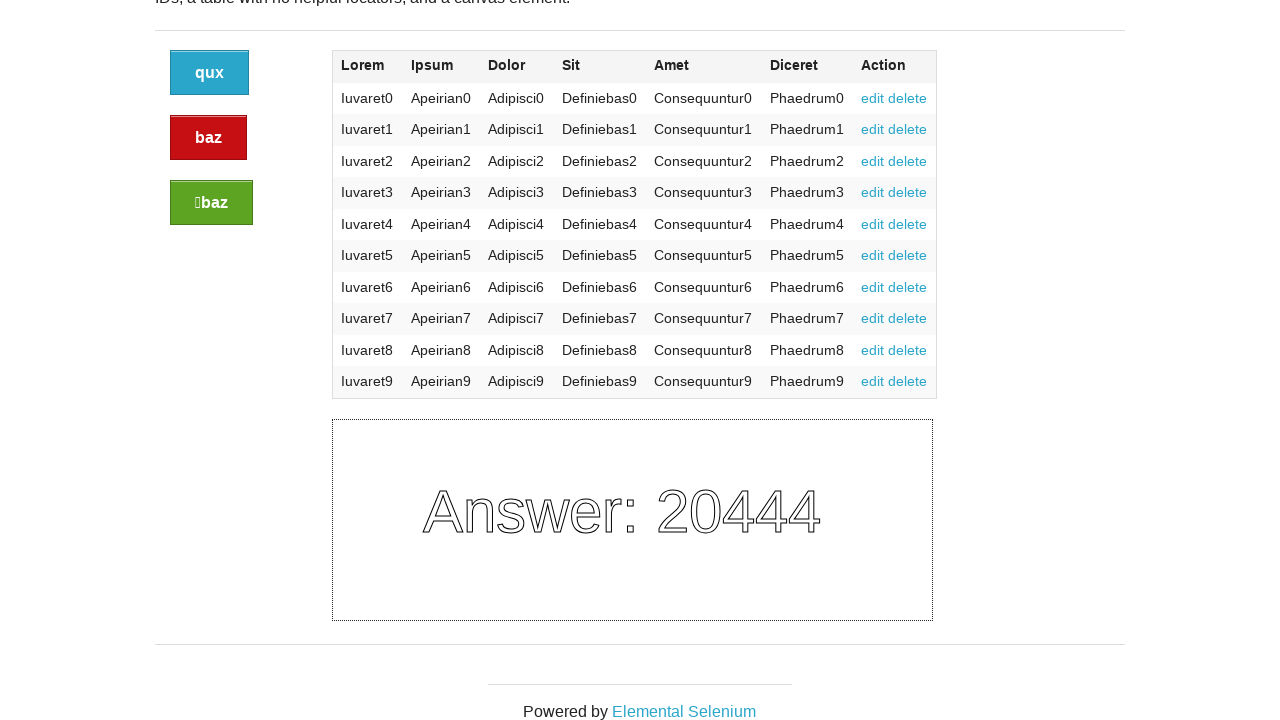

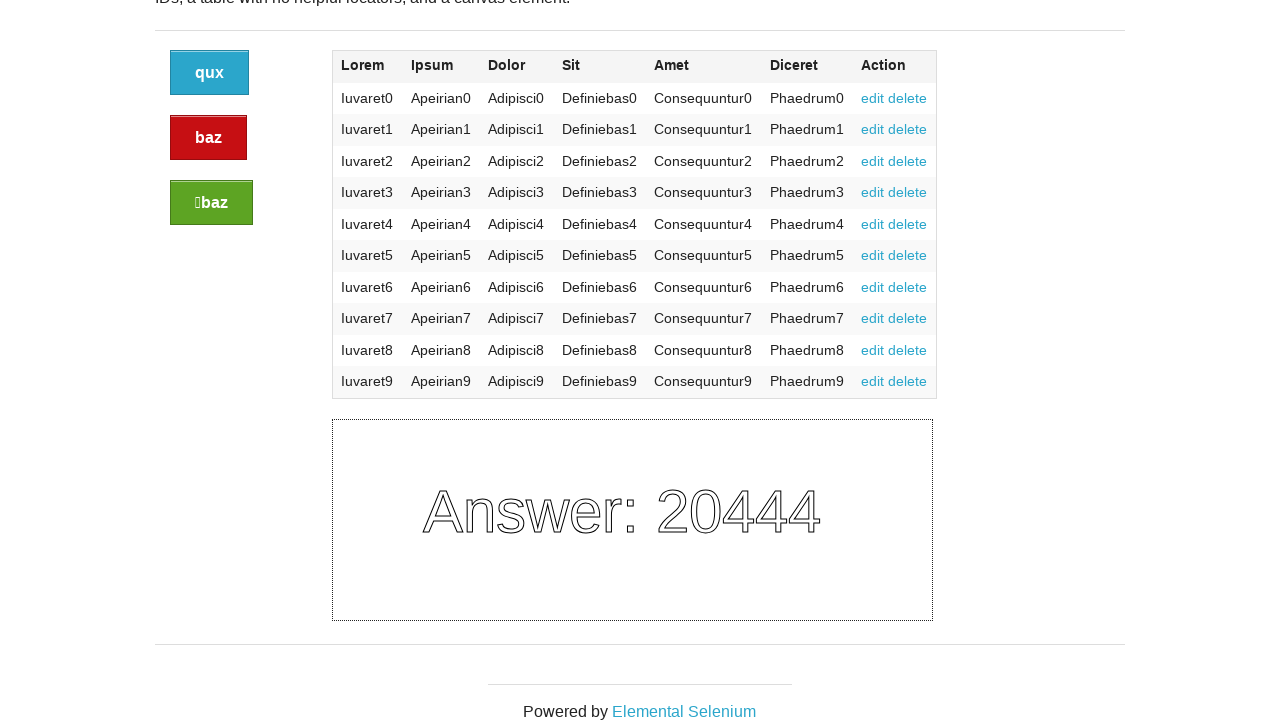